Tests jQuery UI's drag and drop functionality by navigating to the Draggable demo, performing a drag action, then navigating to the Droppable demo and performing a drag-and-drop action between source and target elements.

Starting URL: https://jqueryui.com/

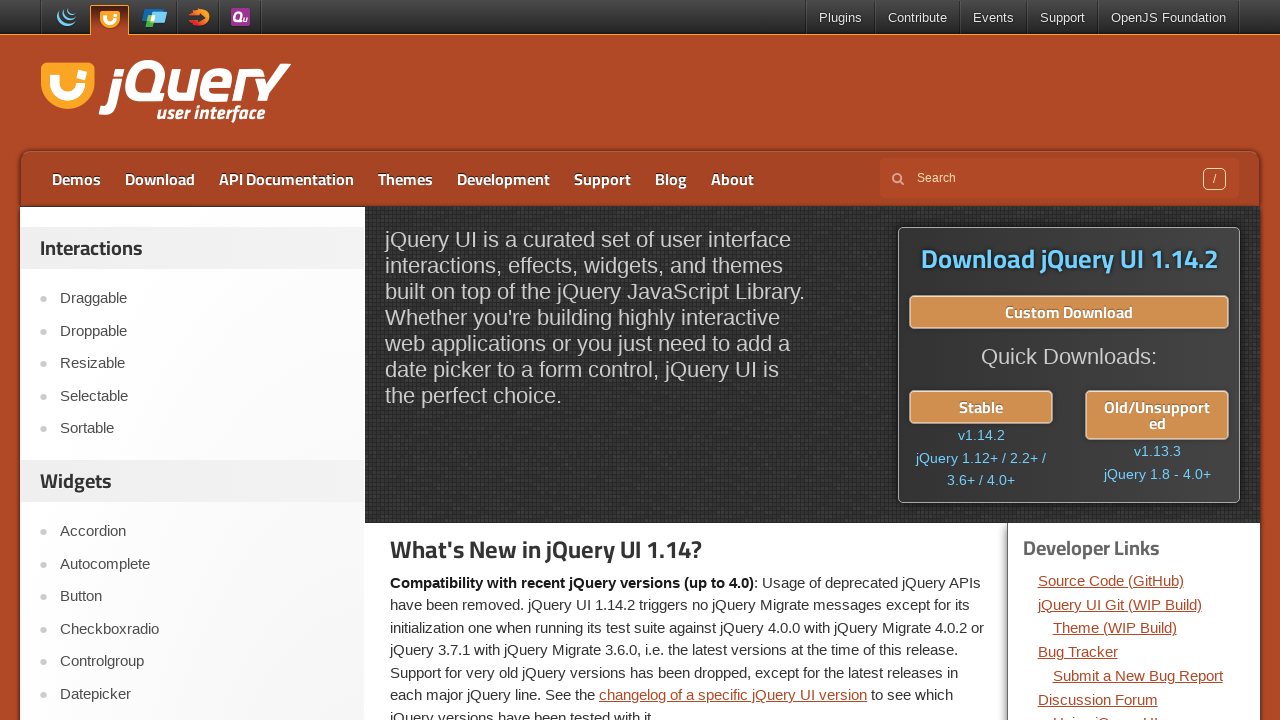

Clicked on Draggable link at (202, 299) on a:has-text('Draggable')
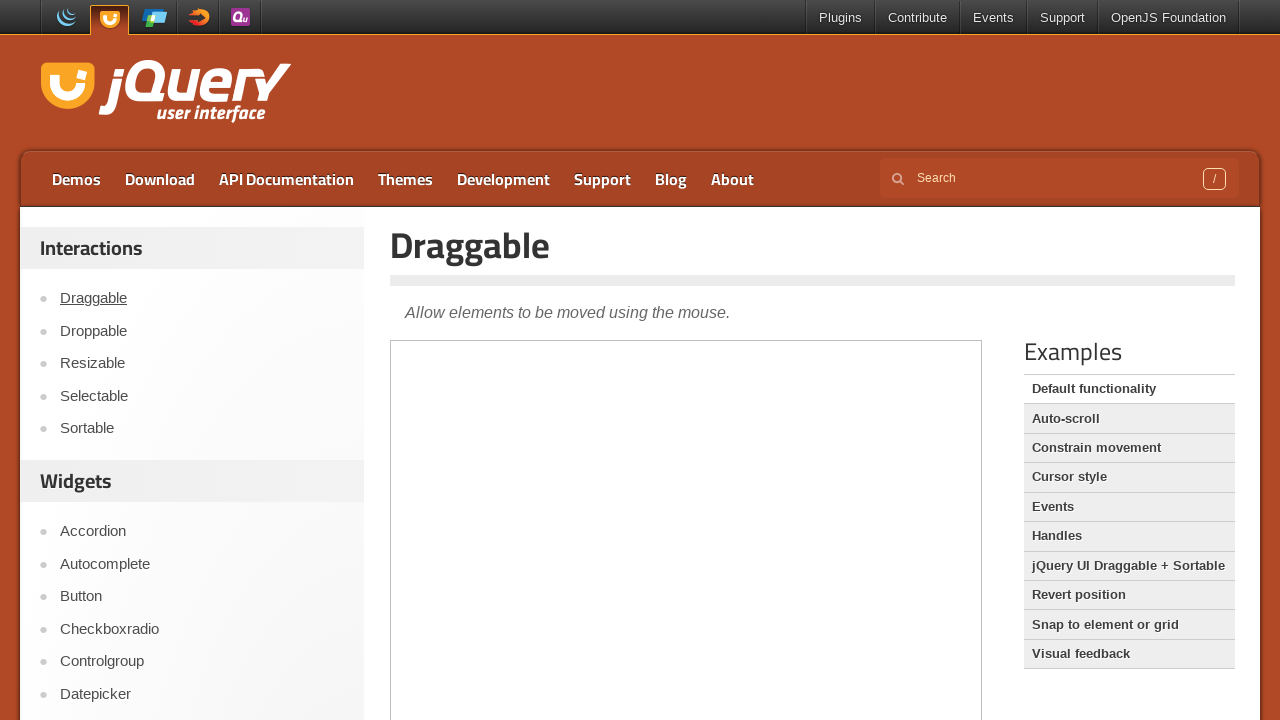

Located demo iframe for Draggable
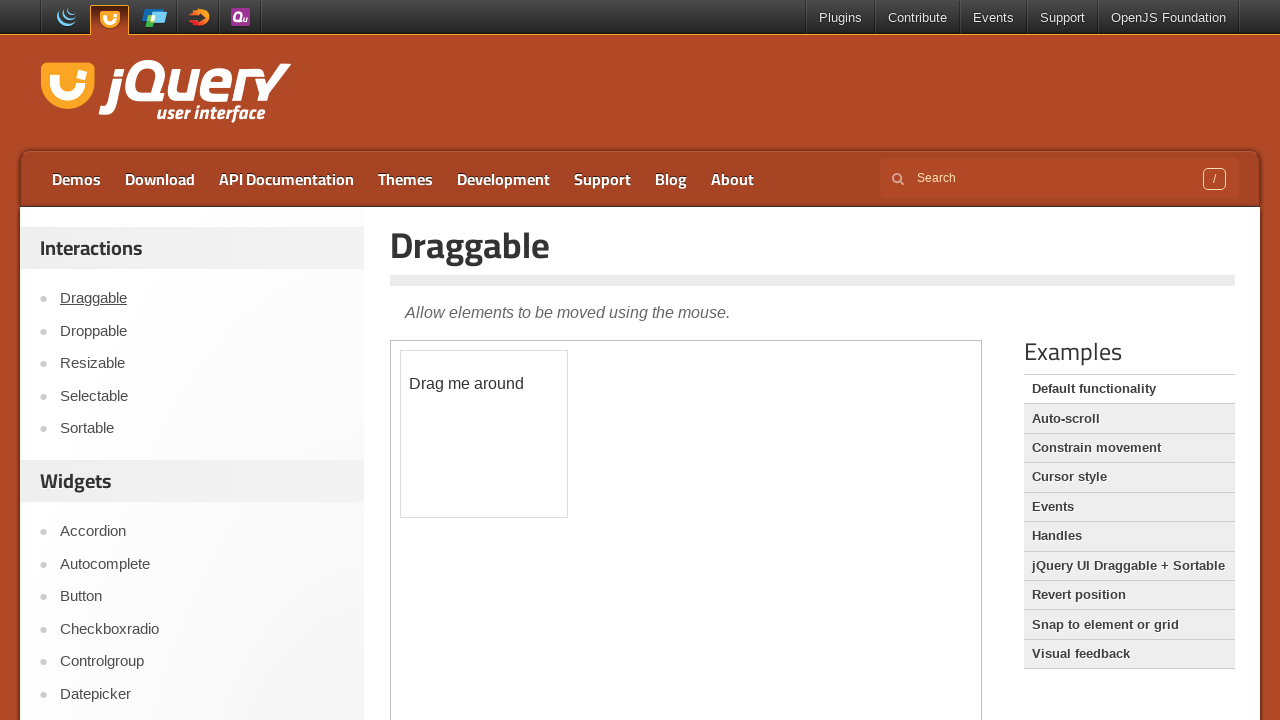

Located draggable element
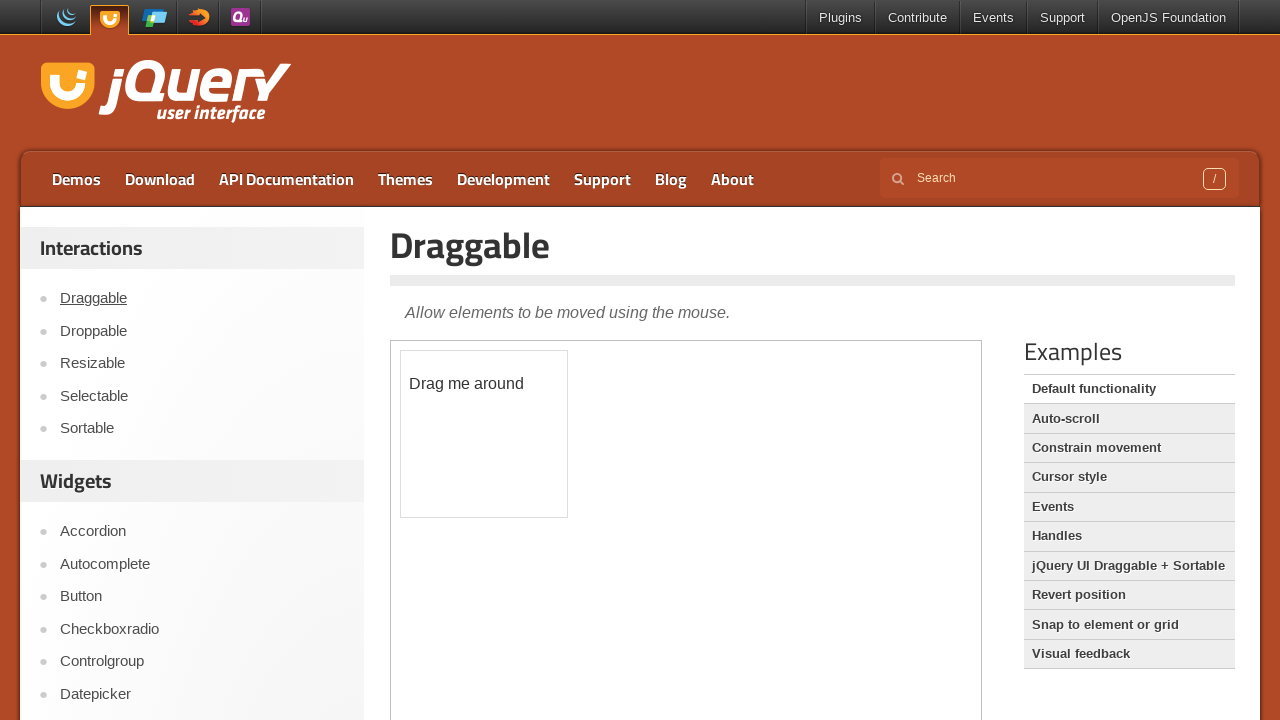

Retrieved bounding box of draggable element
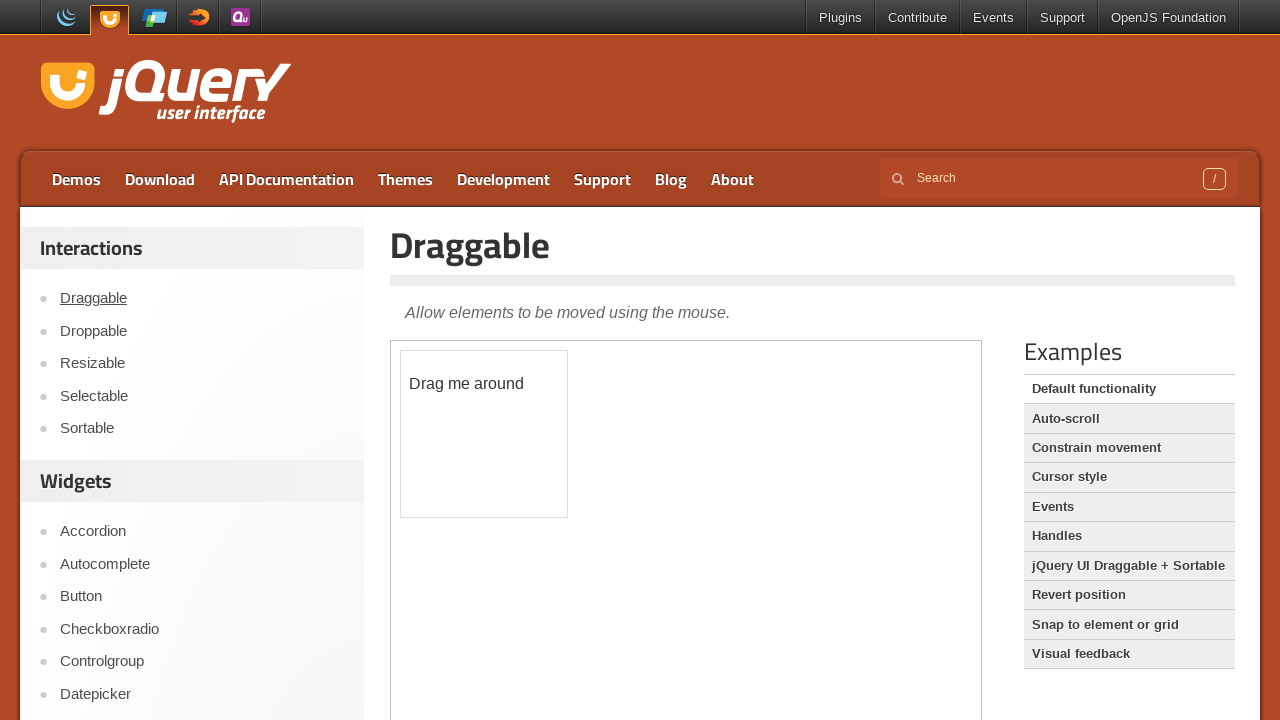

Moved mouse to center of draggable element at (484, 434)
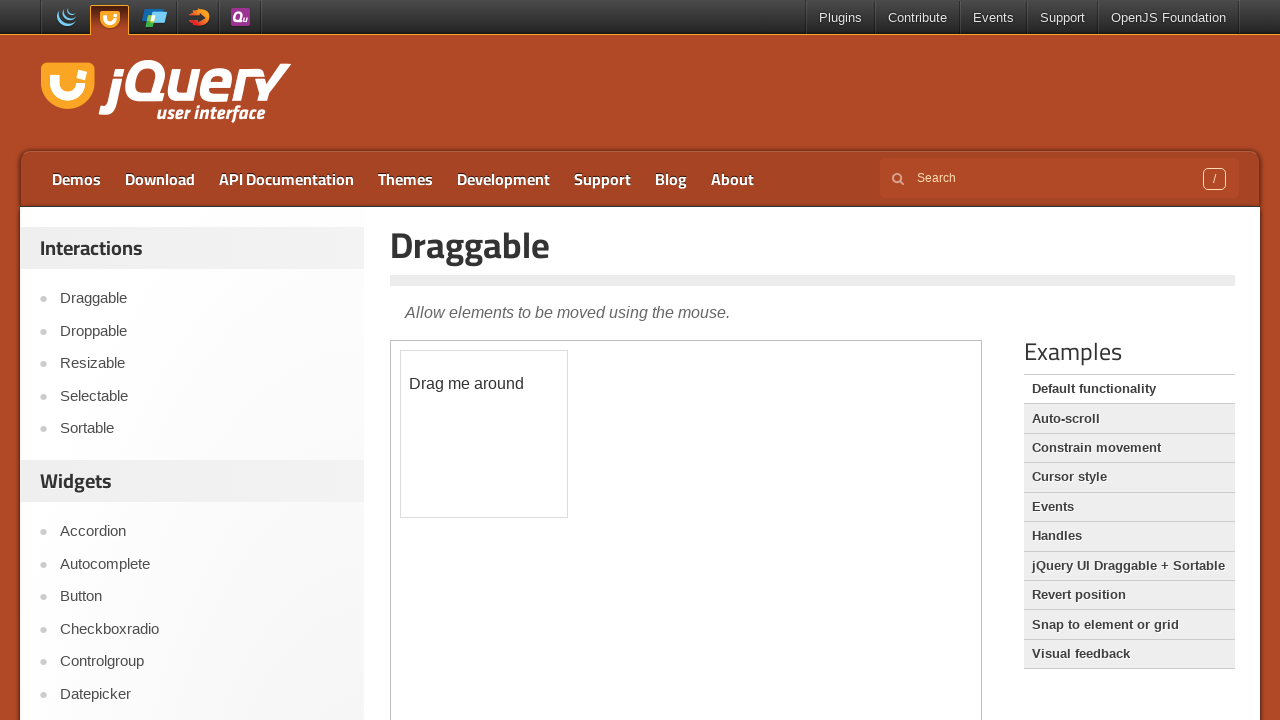

Pressed down mouse button on draggable element at (484, 434)
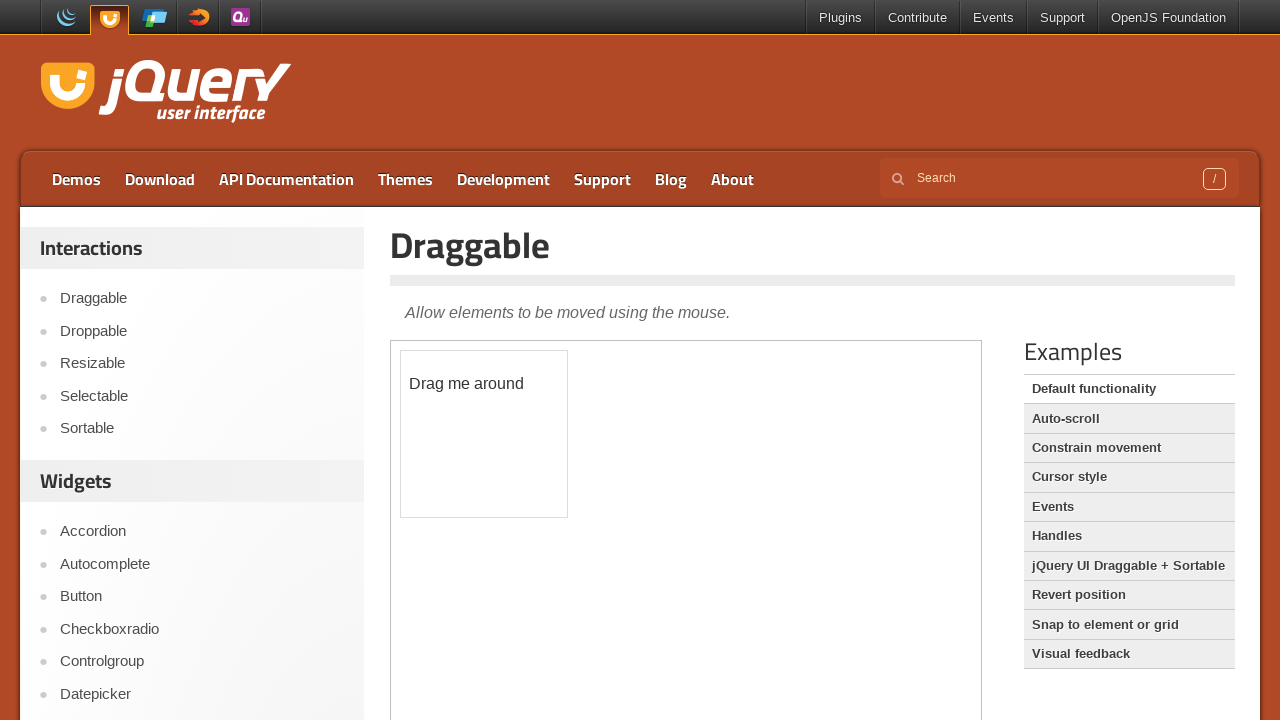

Dragged element to new position (offset by 170px right, 100px down) at (570, 450)
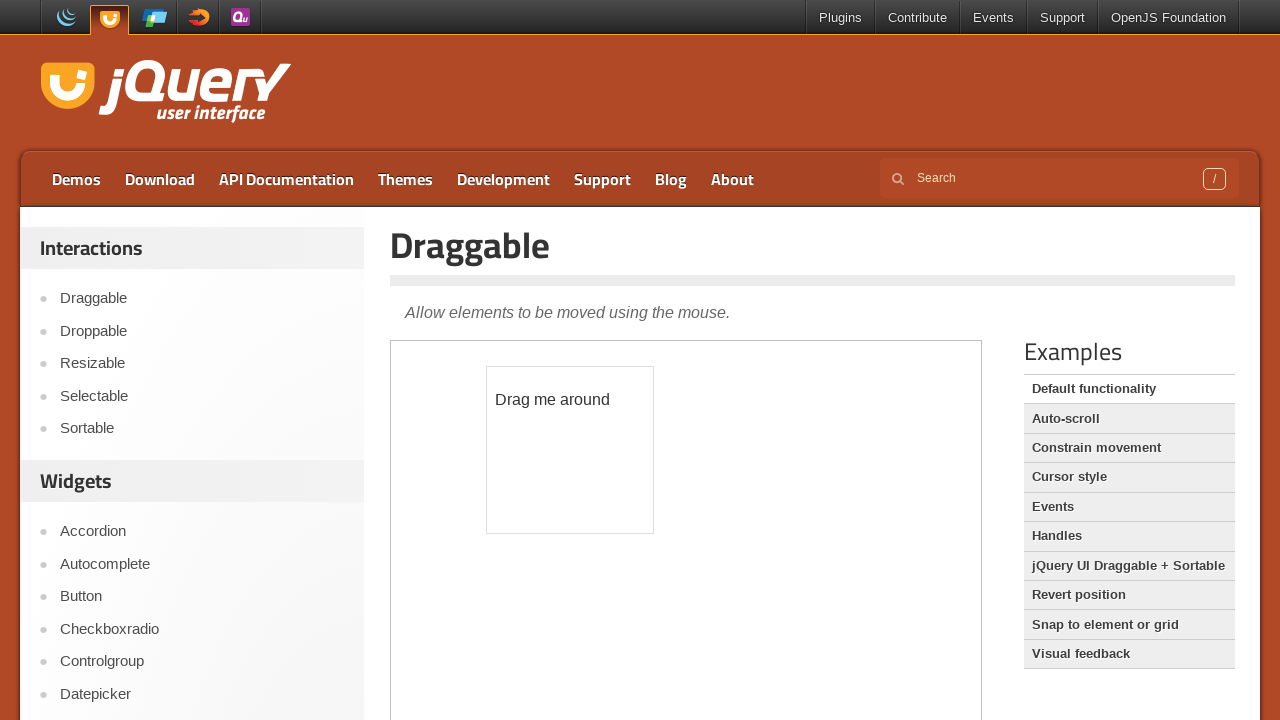

Released mouse button to complete drag at (570, 450)
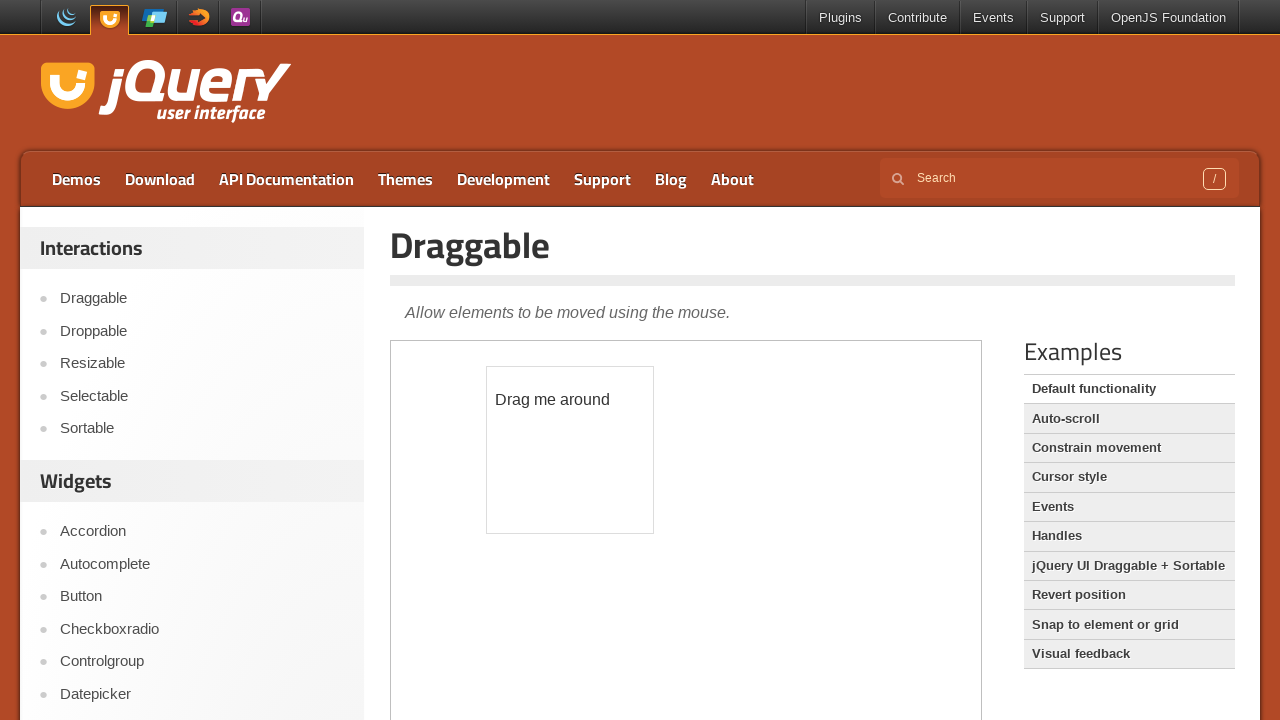

Navigated back from Draggable demo
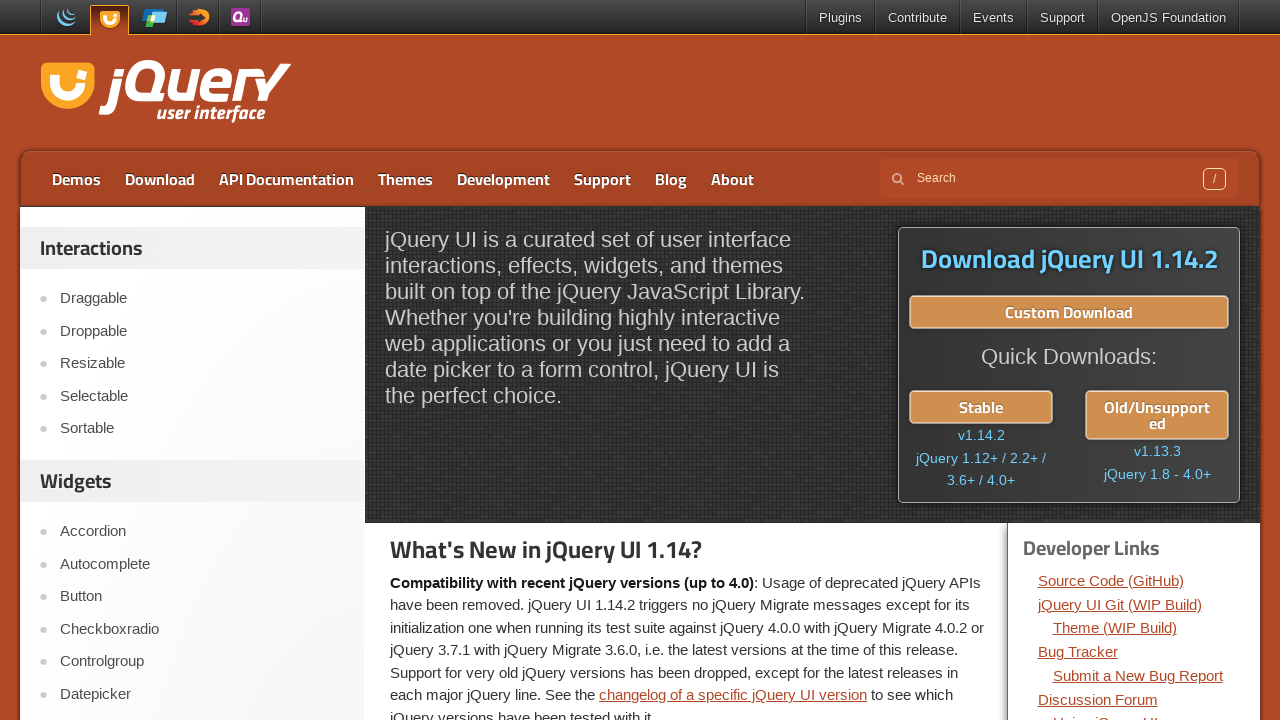

Clicked on Droppable link at (202, 331) on a:has-text('Droppable')
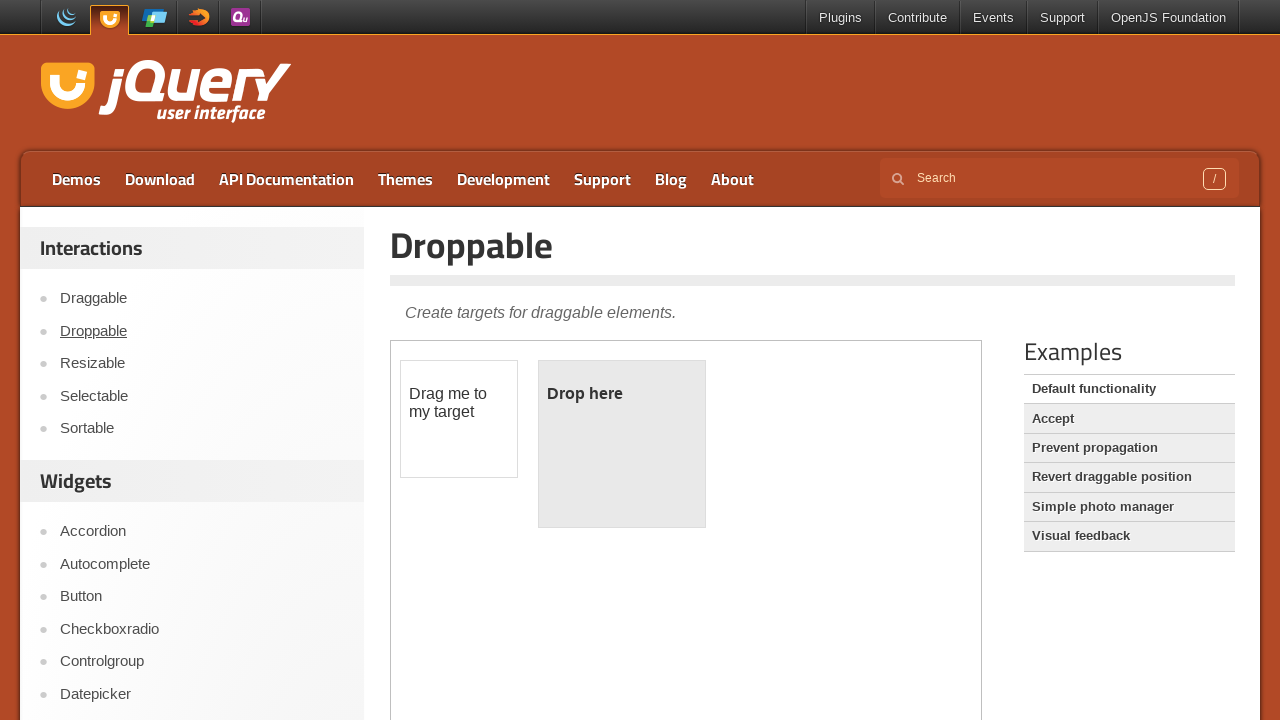

Located demo iframe for Droppable
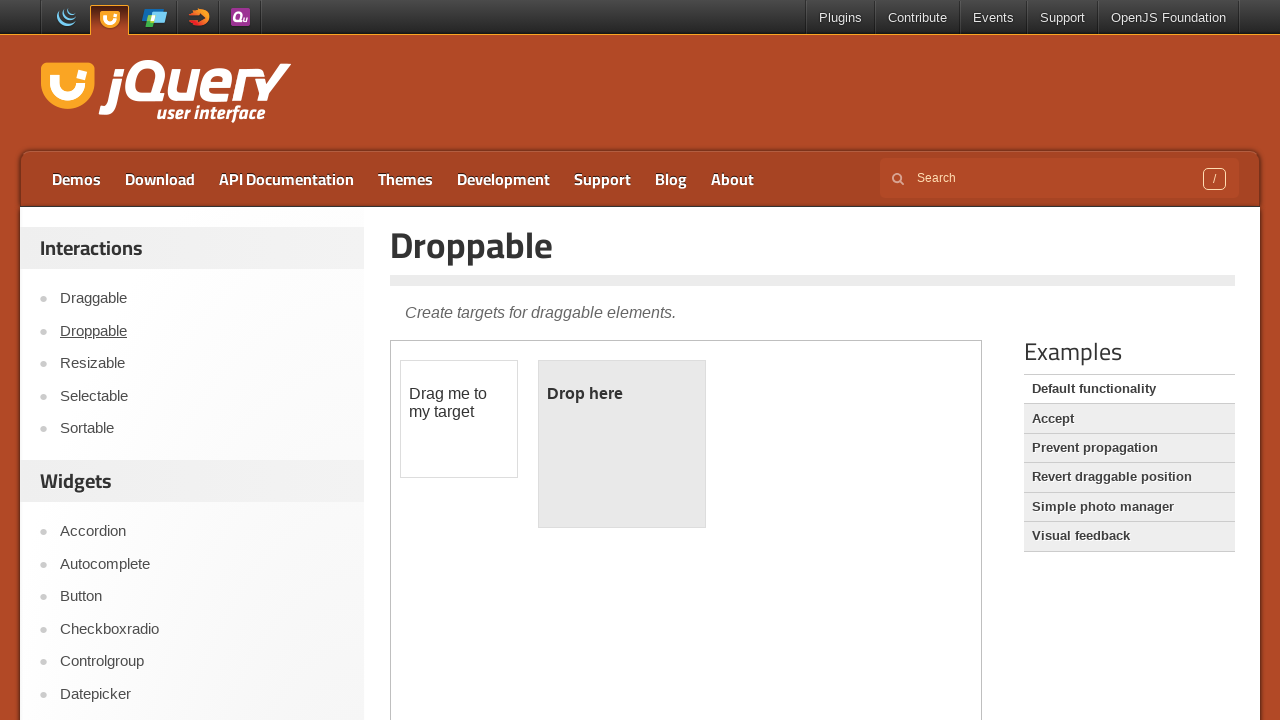

Located source element for drag and drop
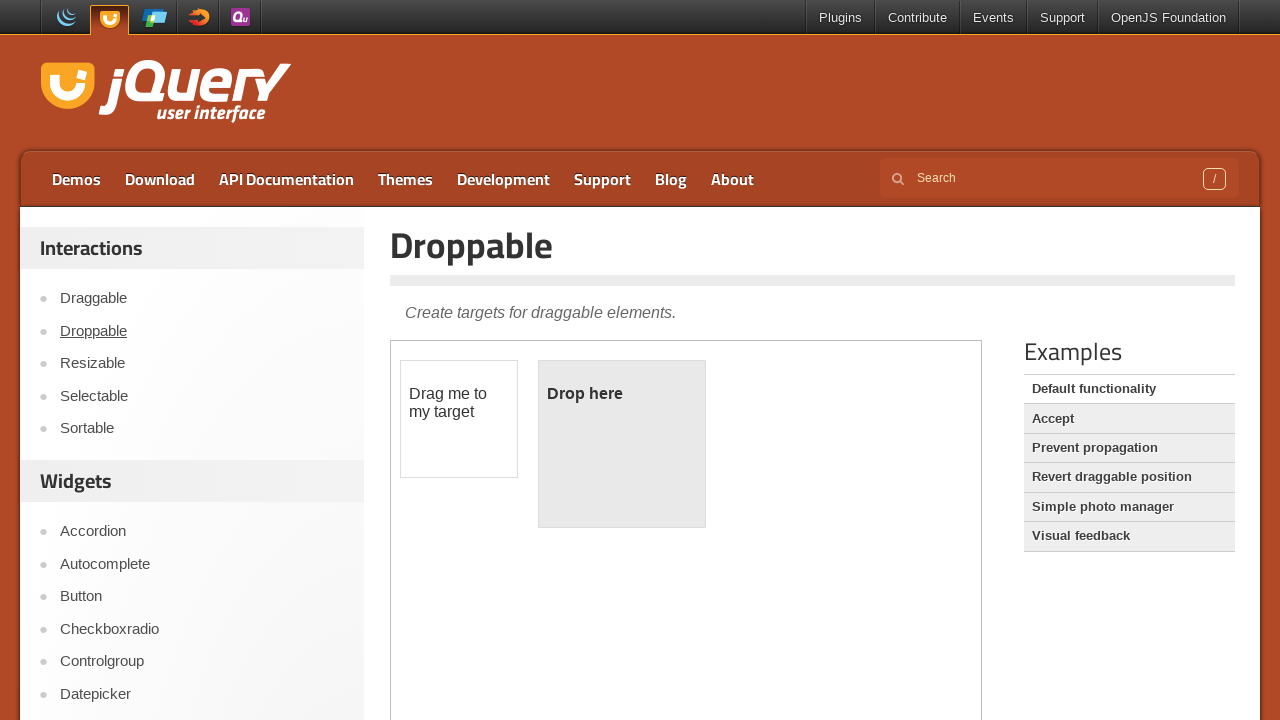

Located target element for drag and drop
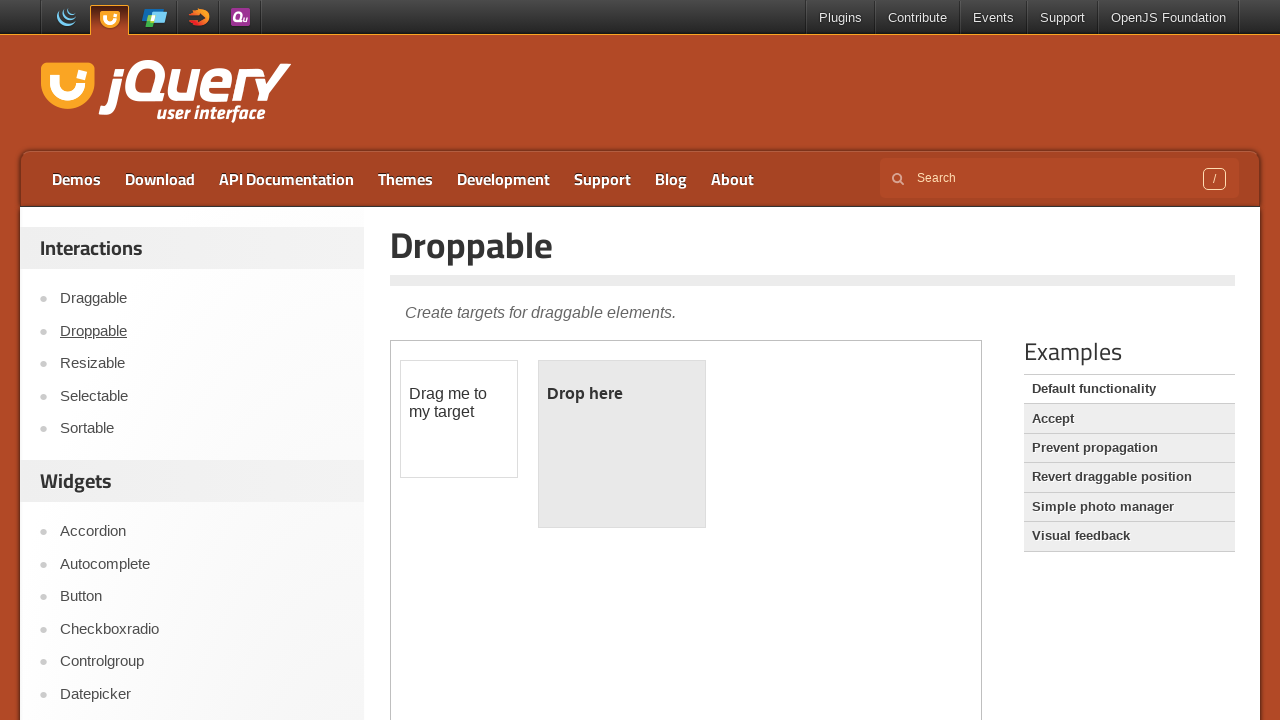

Retrieved bounding box of source element
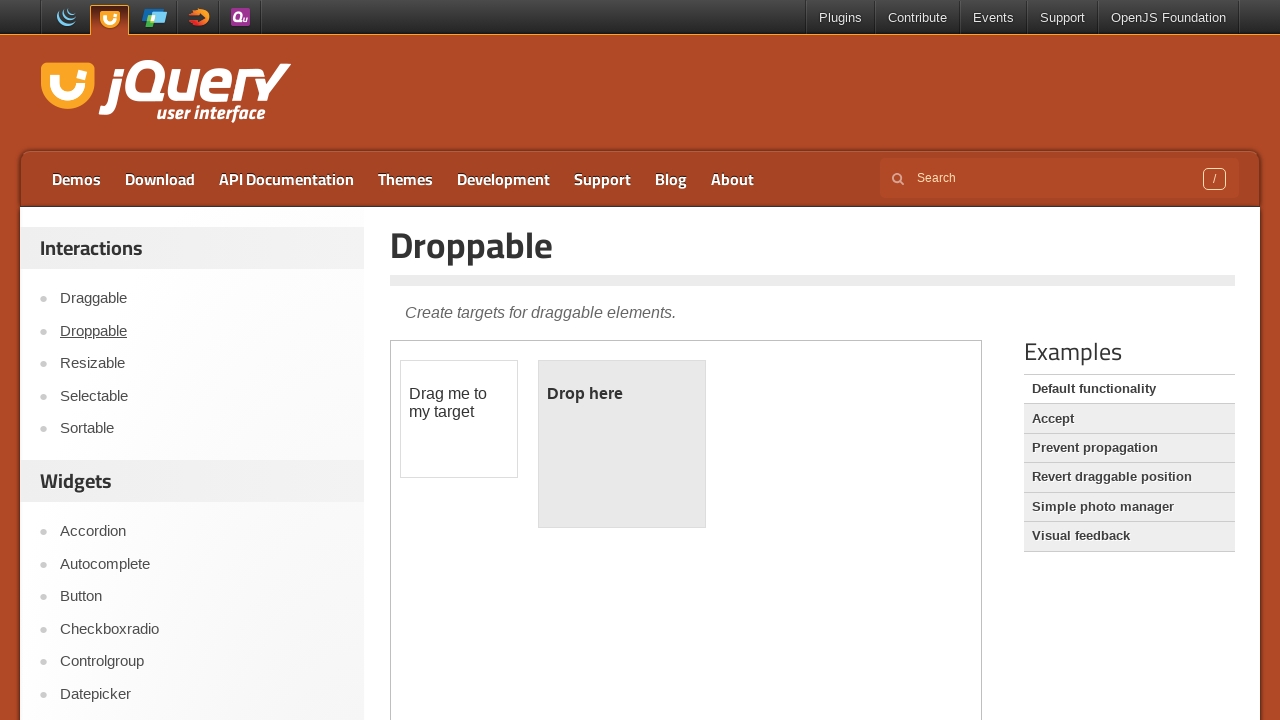

Retrieved bounding box of target element
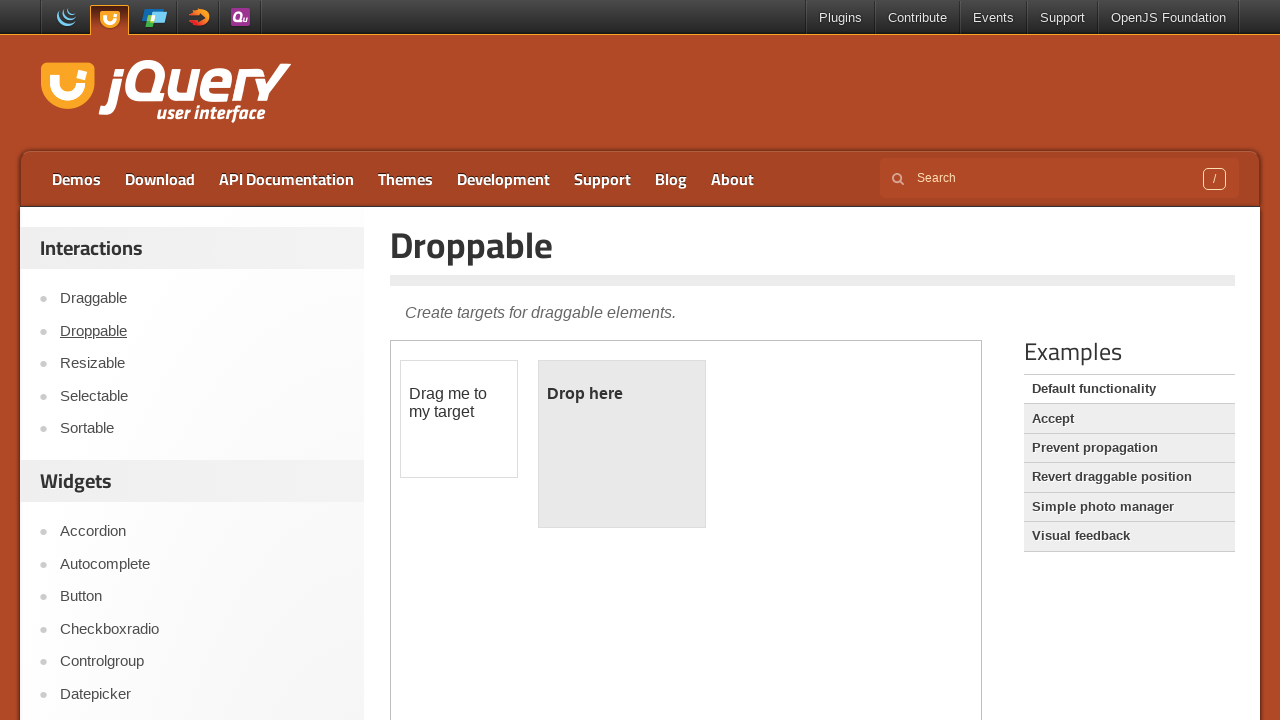

Moved mouse to center of source element at (459, 419)
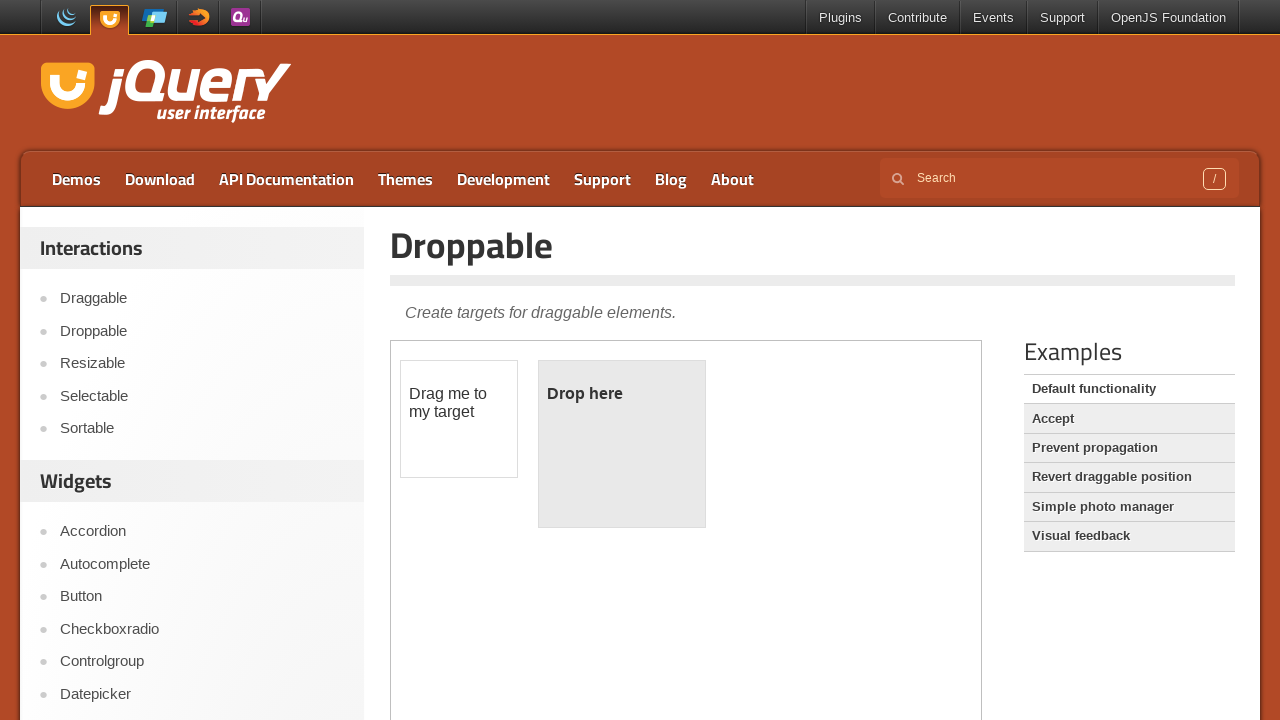

Pressed down mouse button on source element at (459, 419)
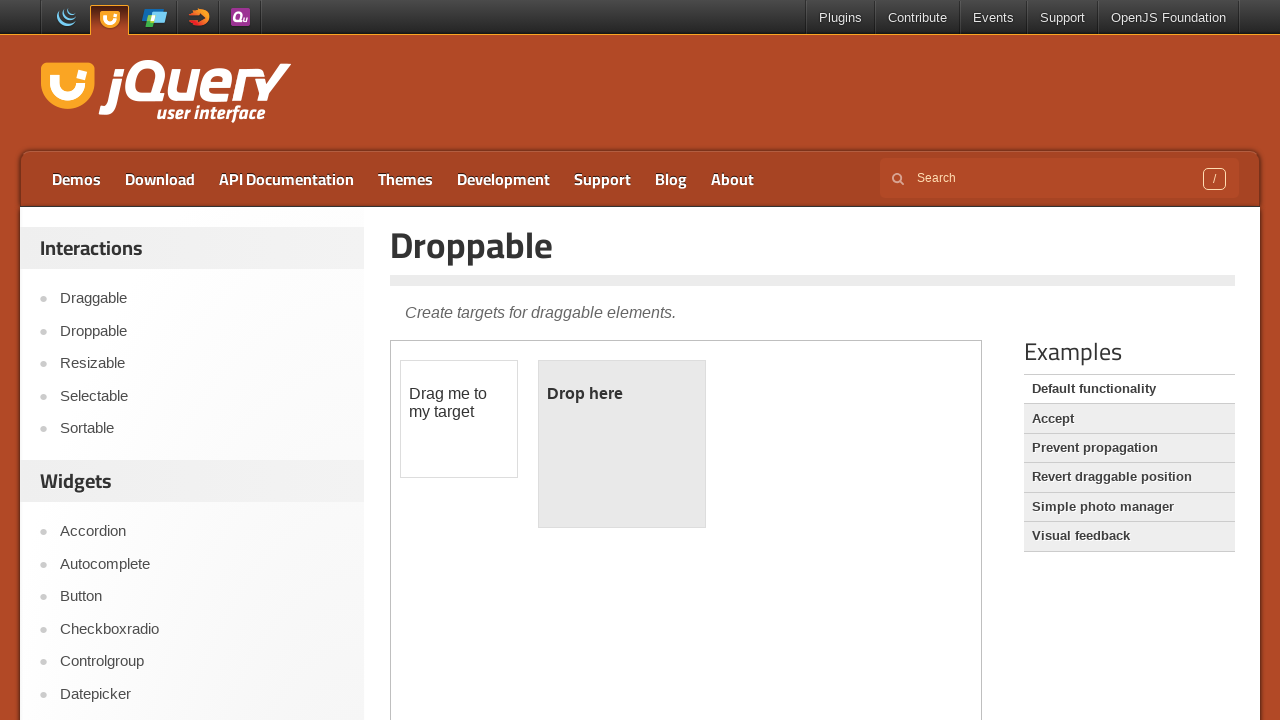

Dragged source element to center of target element at (622, 444)
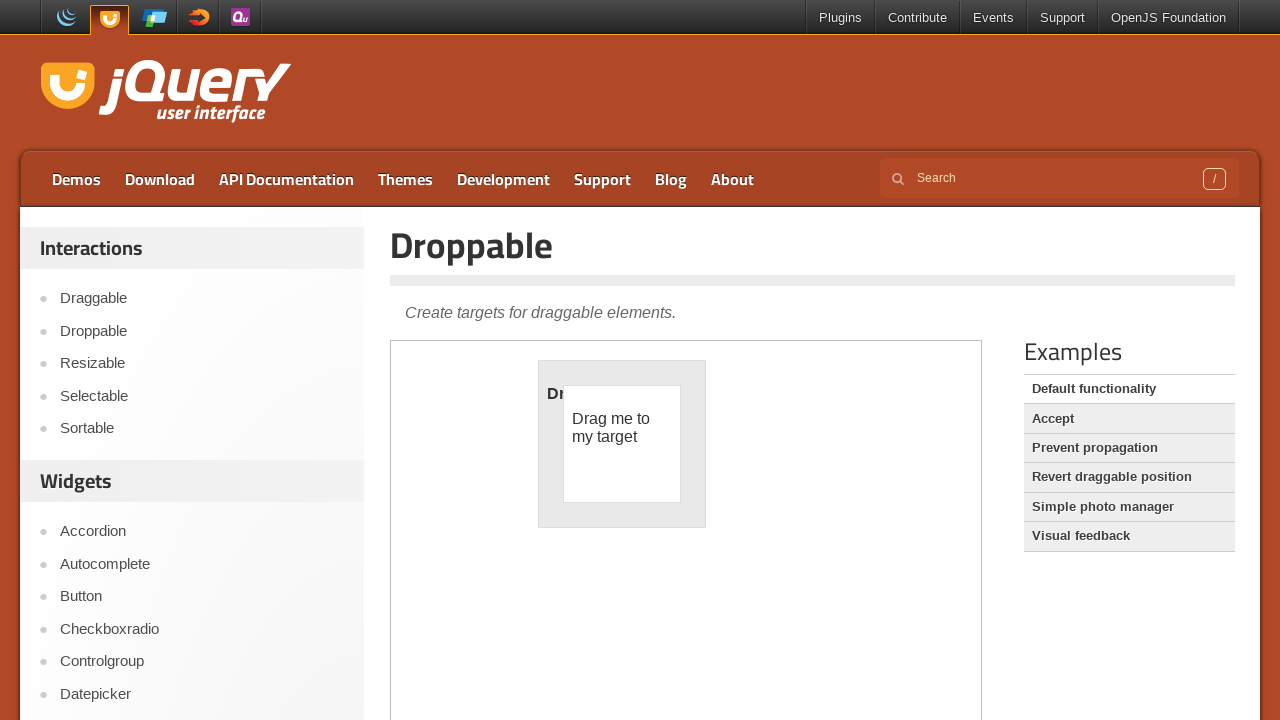

Released mouse button to drop element on target at (622, 444)
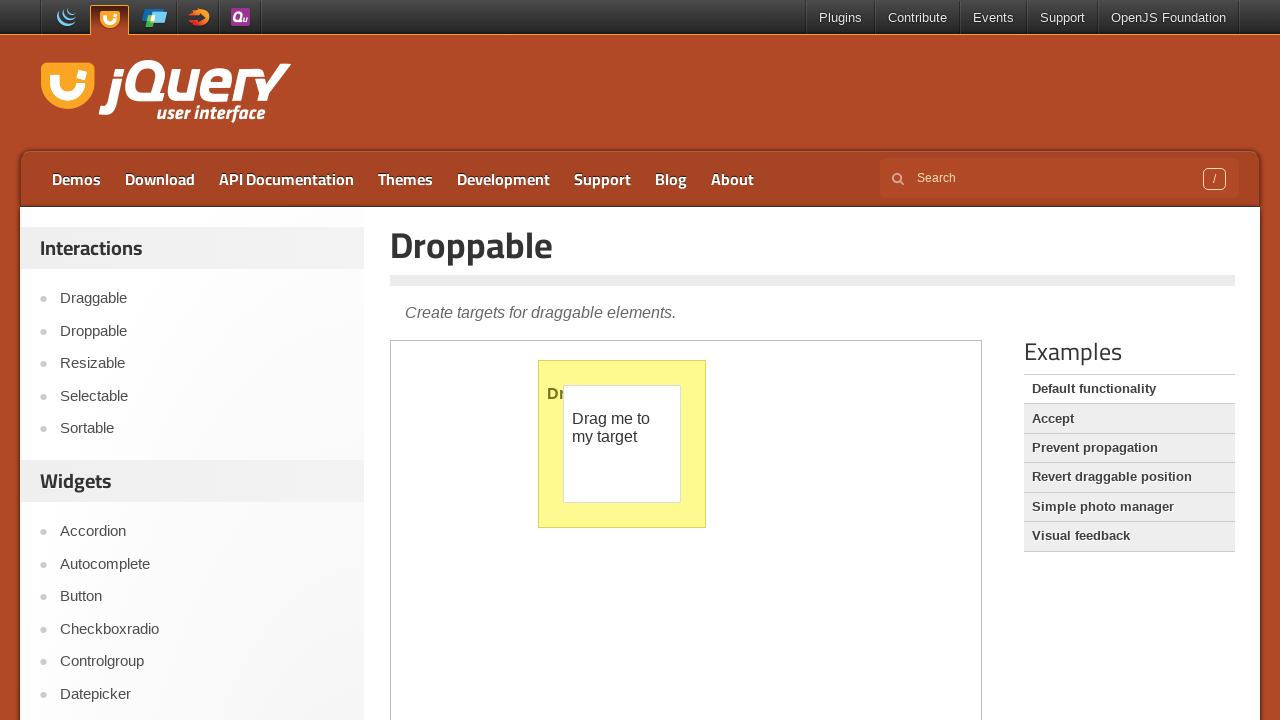

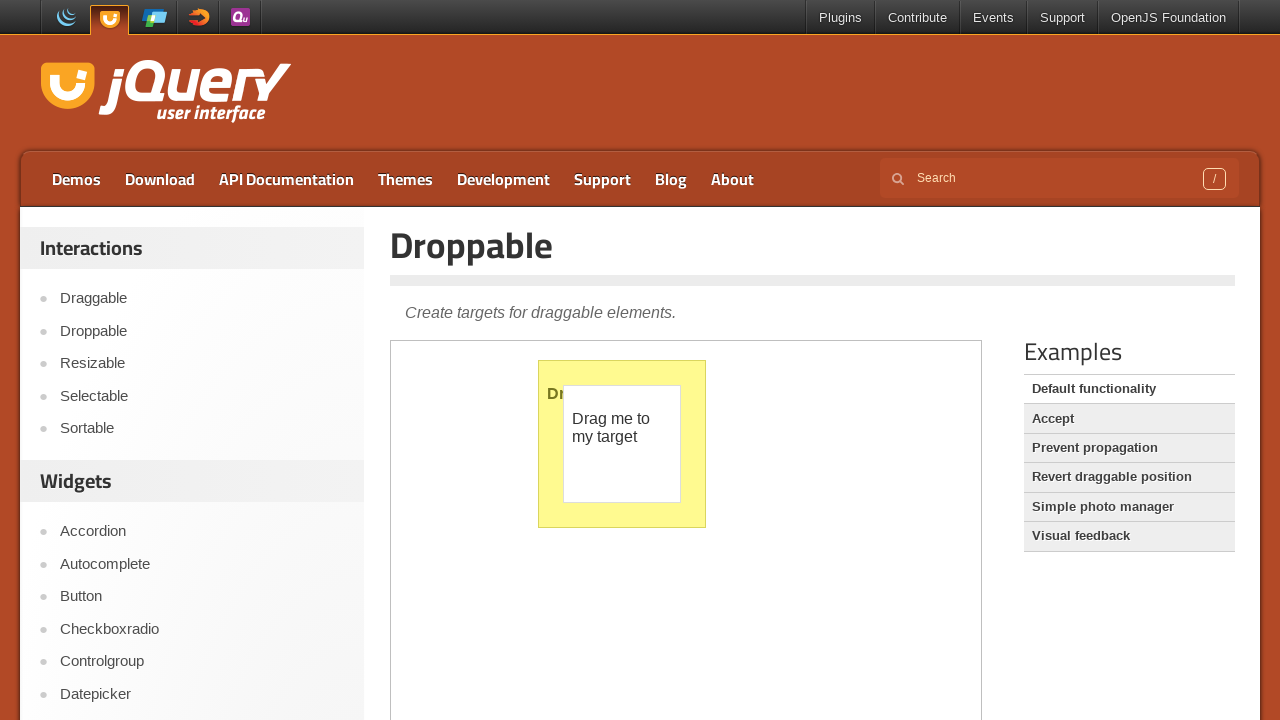